Tests that the toggle-all checkbox updates state when individual items are completed or cleared

Starting URL: https://demo.playwright.dev/todomvc

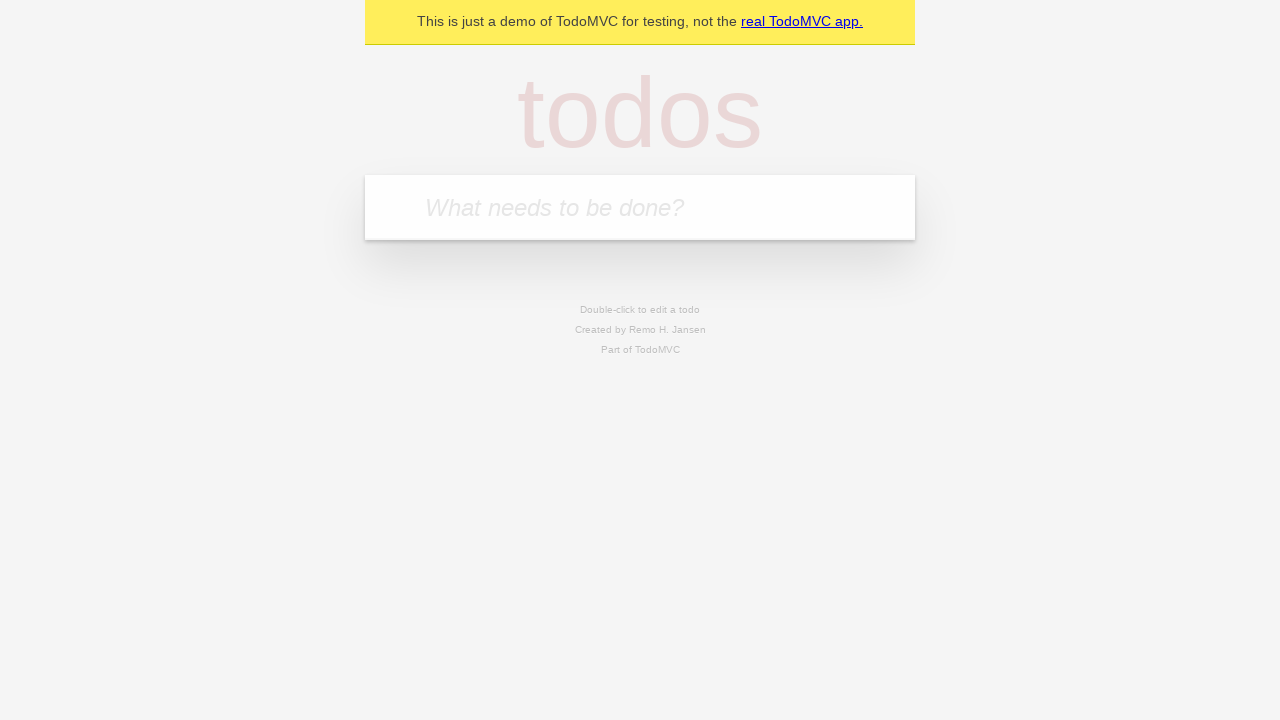

Filled new todo input with 'buy some cheese' on .new-todo
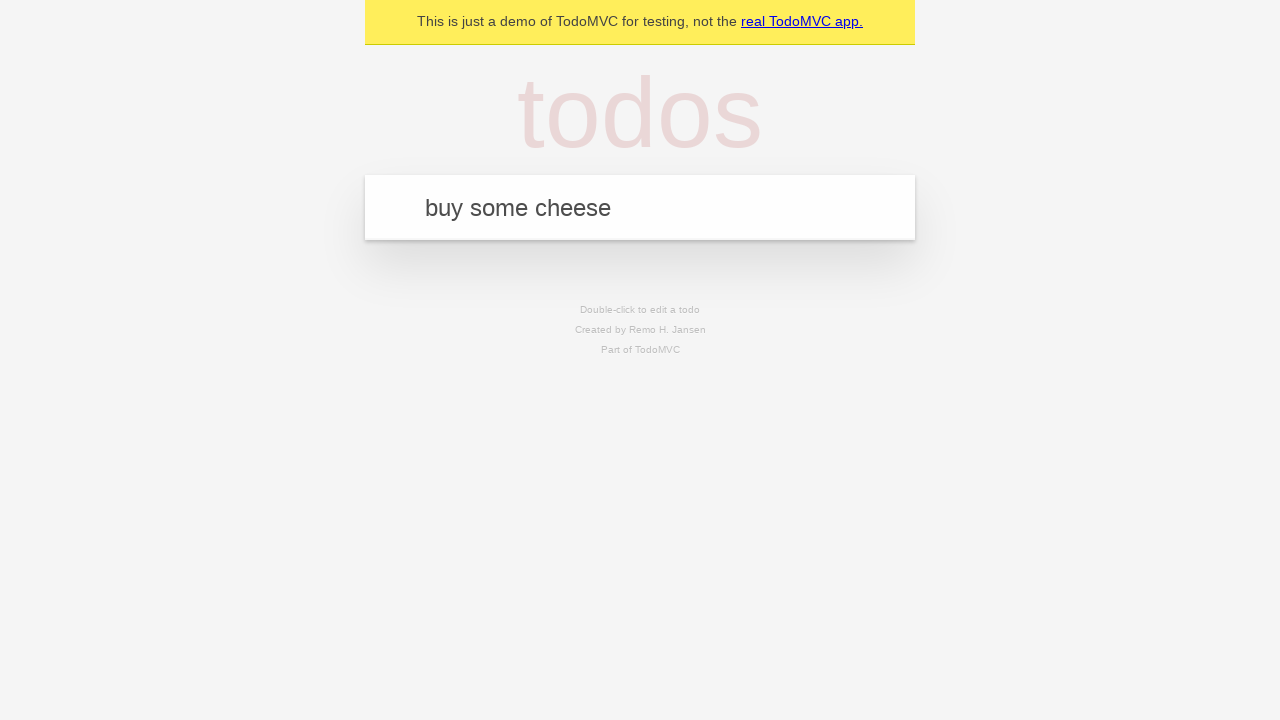

Pressed Enter to add first todo on .new-todo
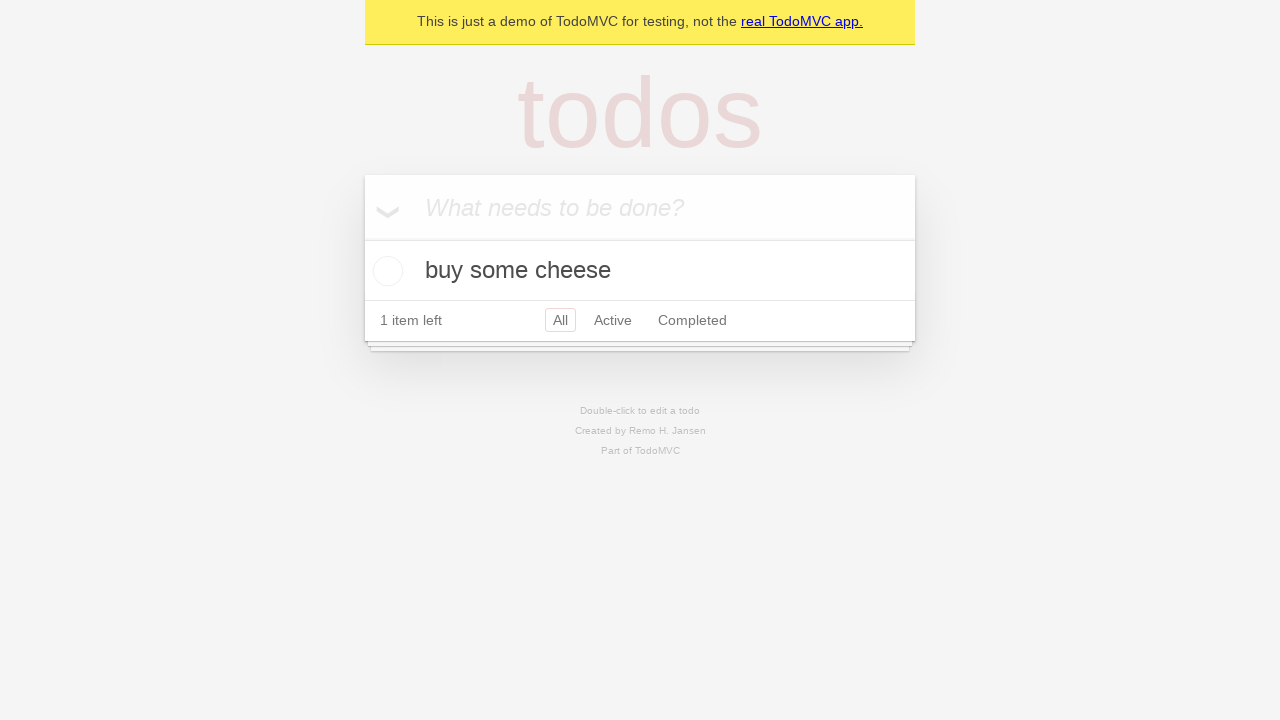

Filled new todo input with 'feed the cat' on .new-todo
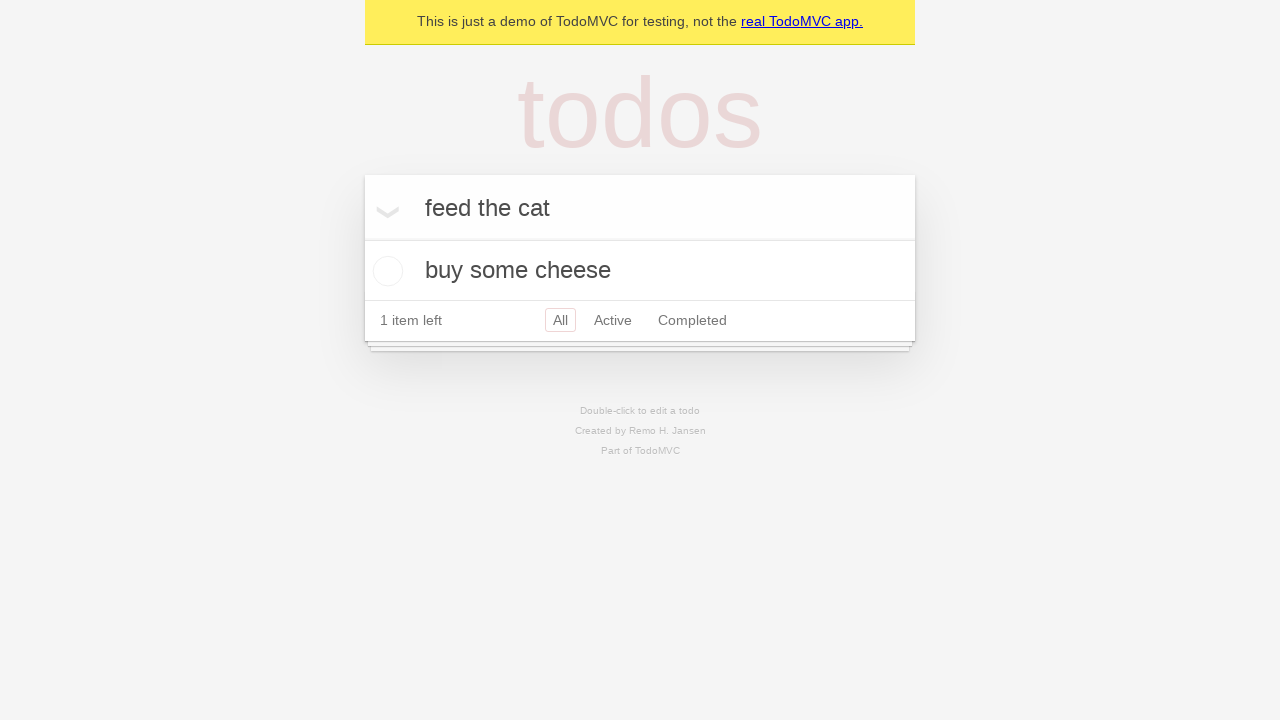

Pressed Enter to add second todo on .new-todo
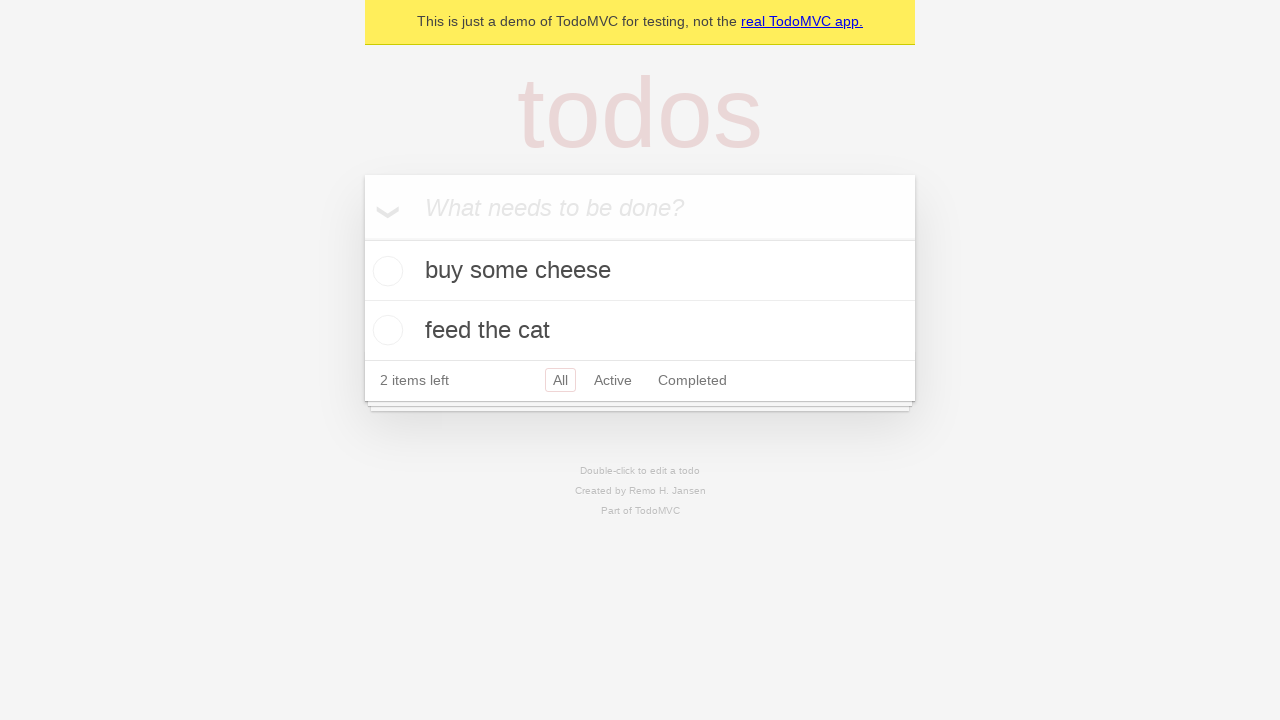

Filled new todo input with 'book a doctors appointment' on .new-todo
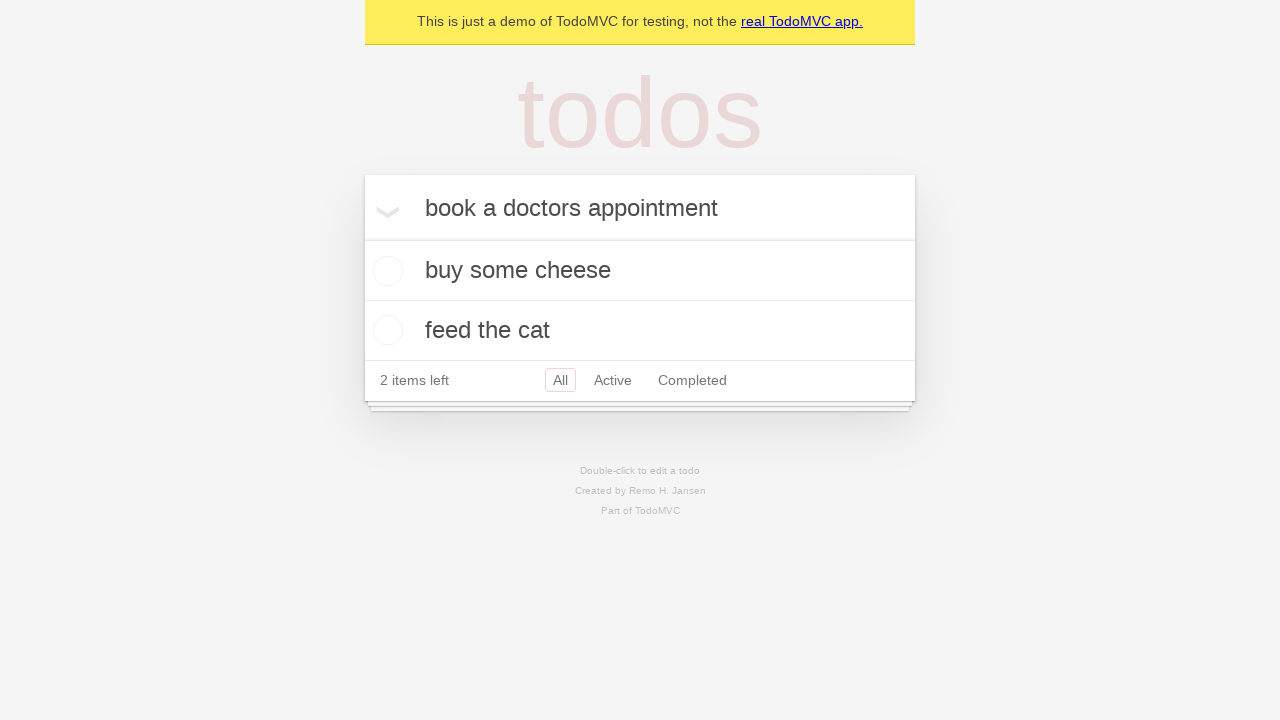

Pressed Enter to add third todo on .new-todo
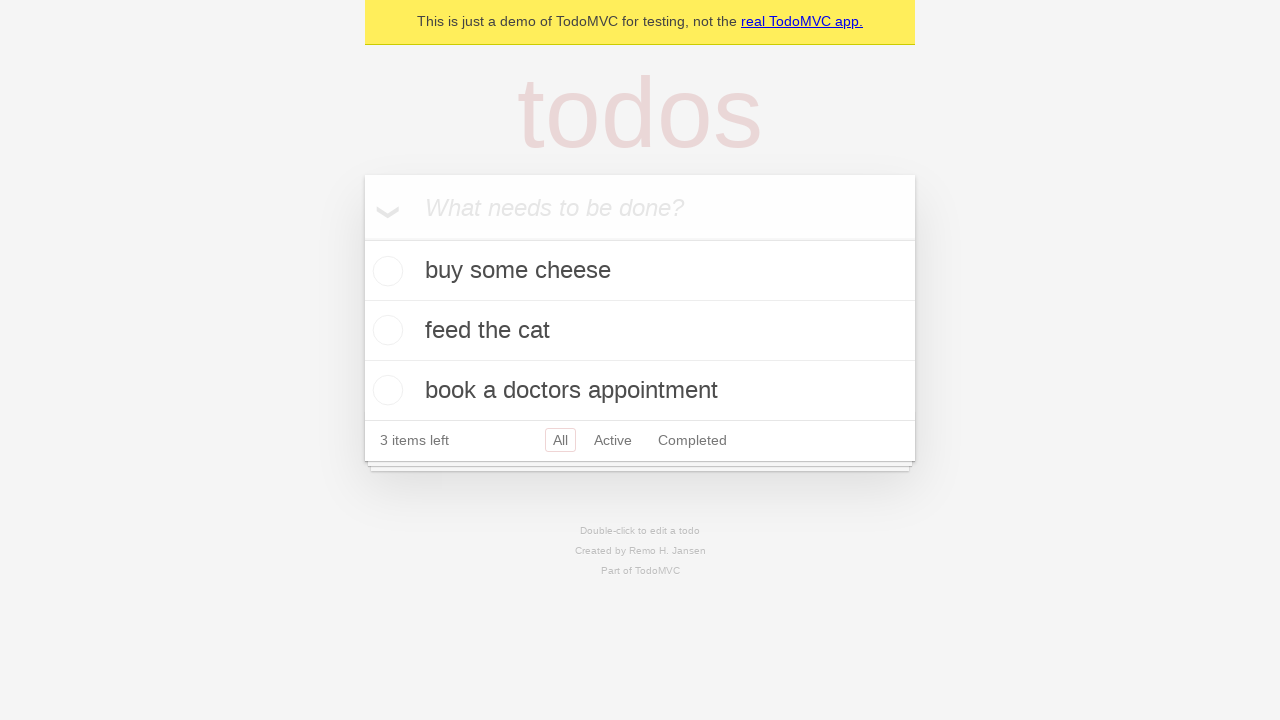

All three todos loaded and visible in list
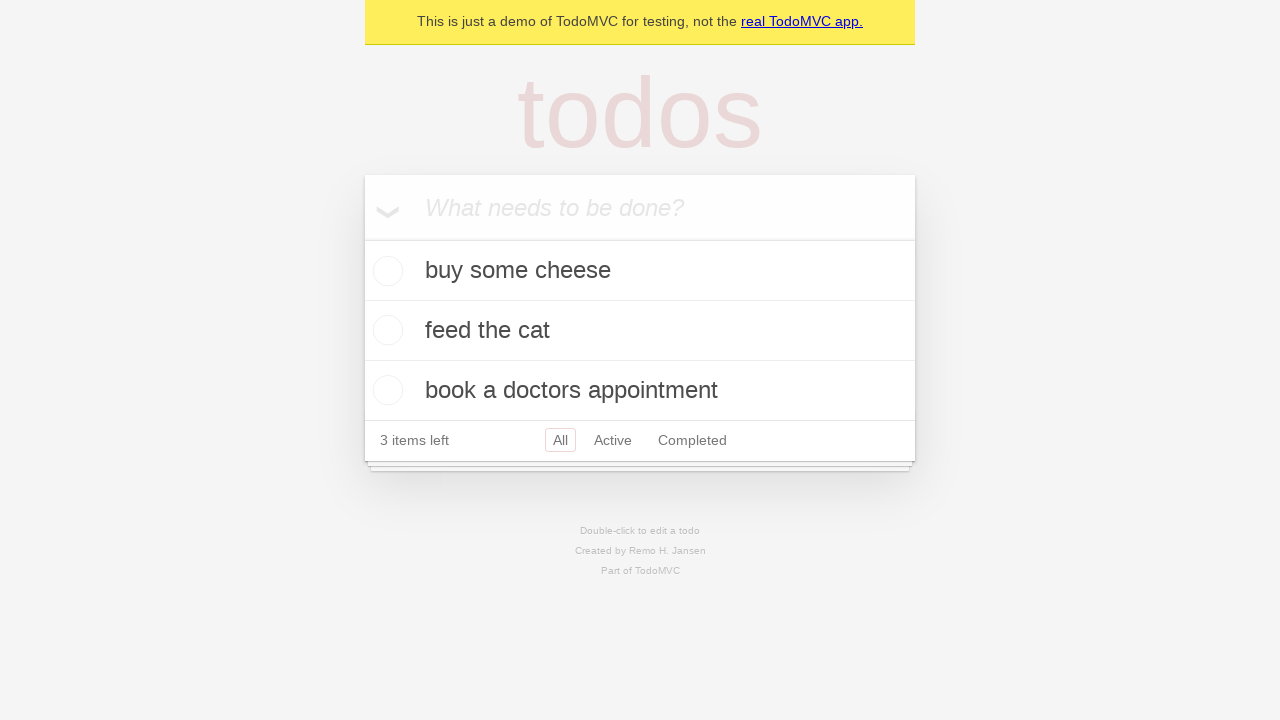

Clicked toggle-all checkbox to mark all items as completed at (362, 238) on .toggle-all
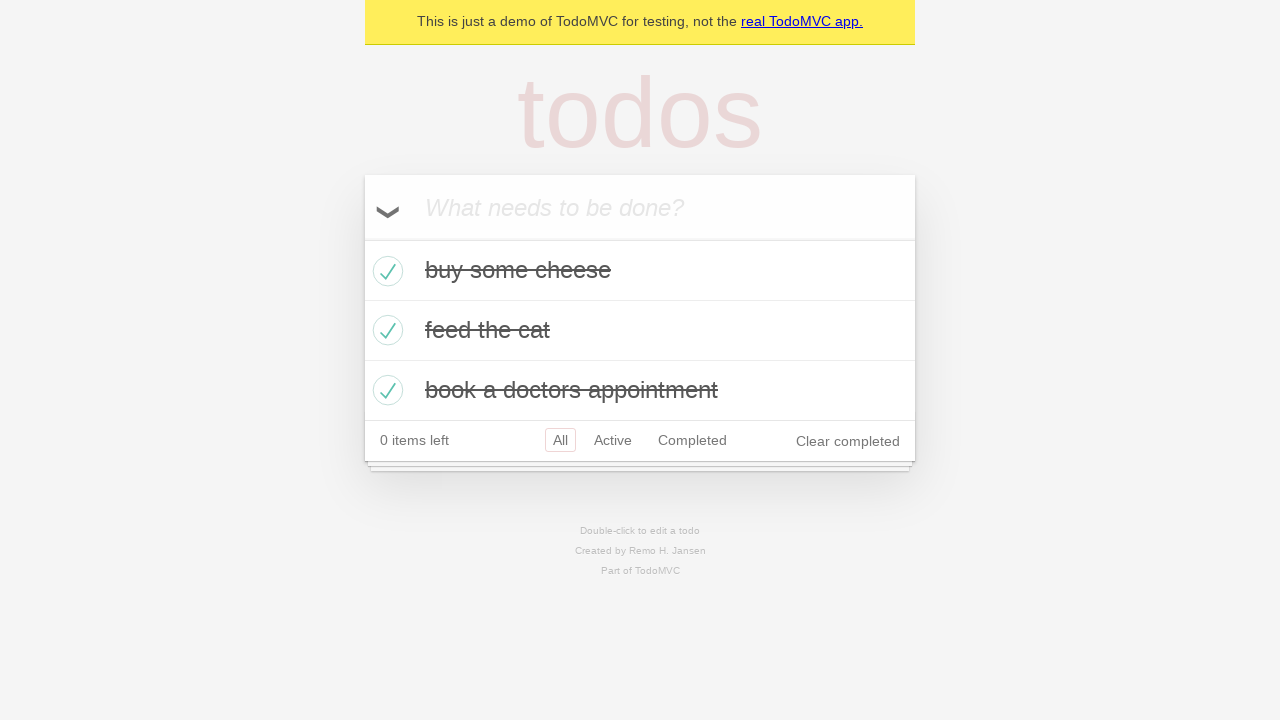

Unchecked first todo item at (385, 271) on .todo-list li >> nth=0 >> .toggle
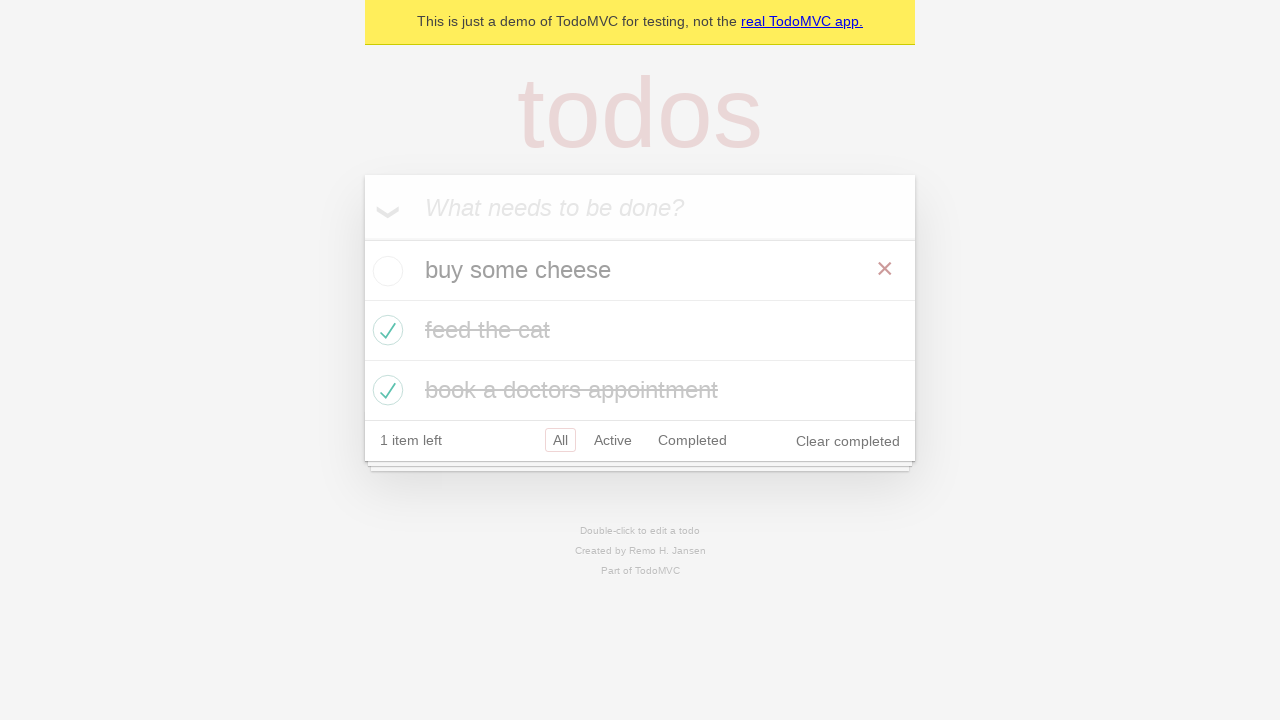

Checked first todo item again at (385, 271) on .todo-list li >> nth=0 >> .toggle
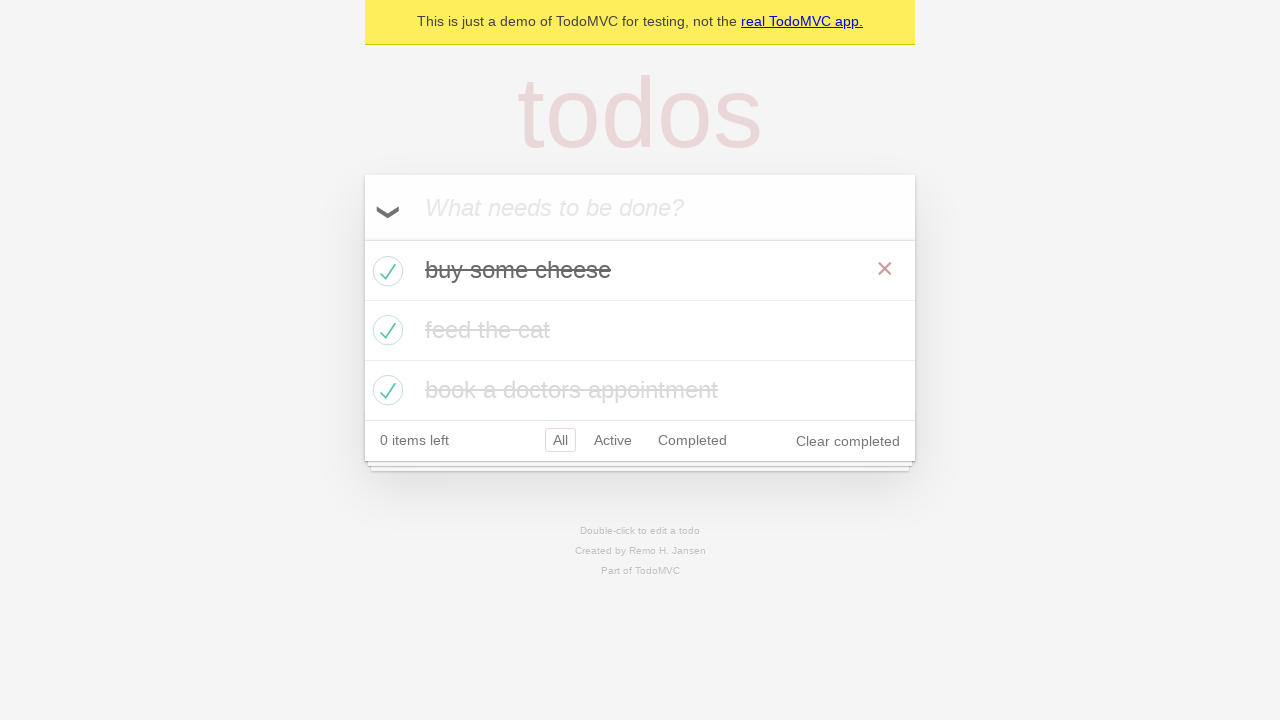

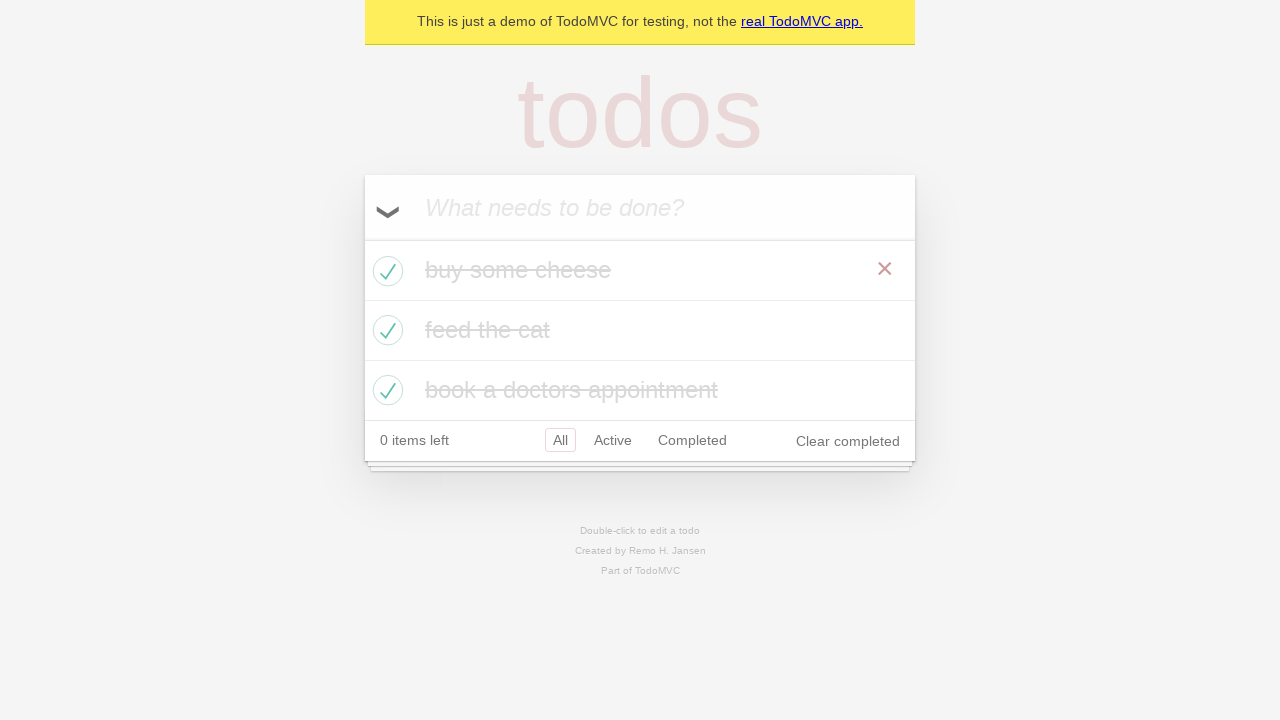